Tests select menus by using JavaScript to change their display style and then selecting options from native select elements

Starting URL: http://www.seleniumui.moderntester.pl/selectmenu.php

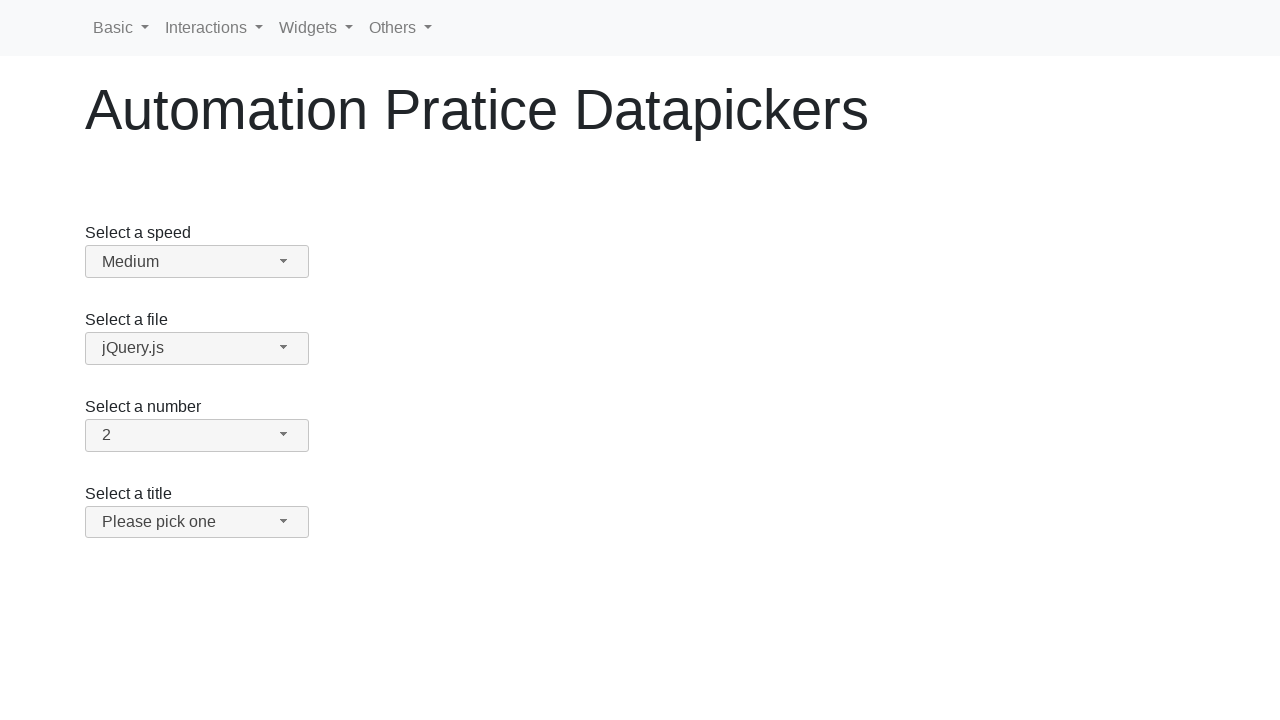

Changed speed select display to visible using JavaScript
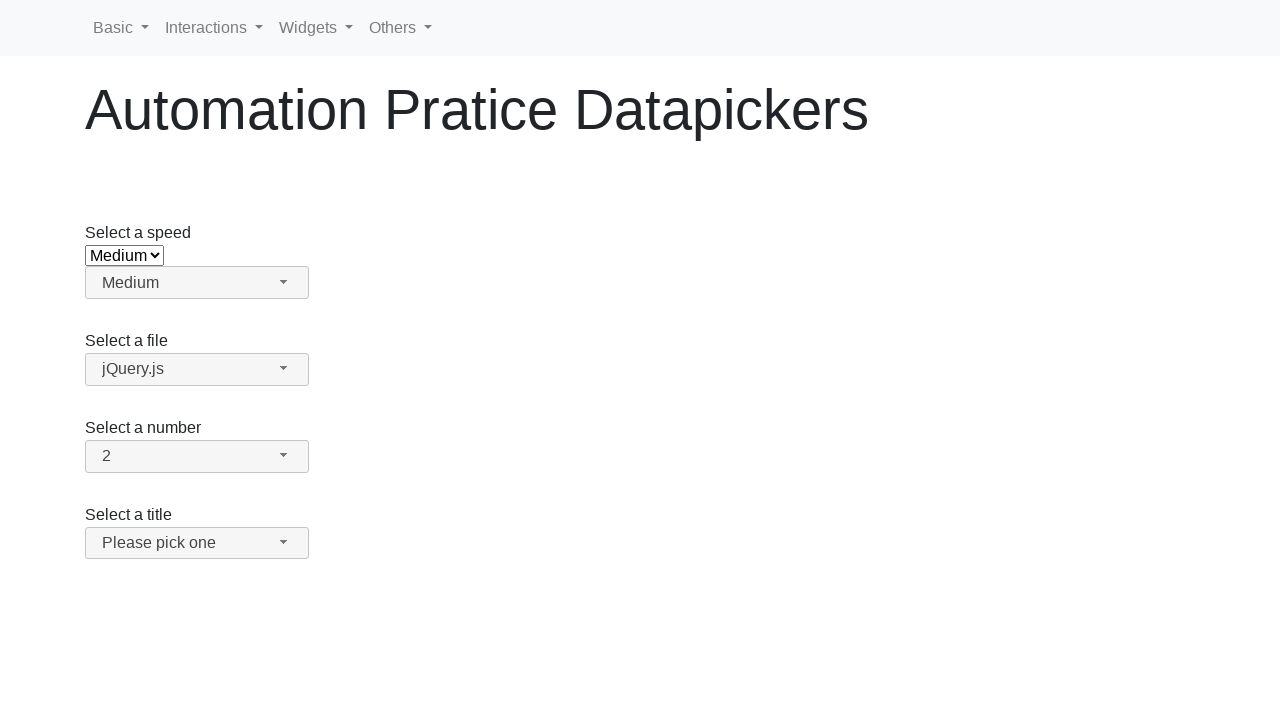

Selected option at index 2 from speed select menu on #speed
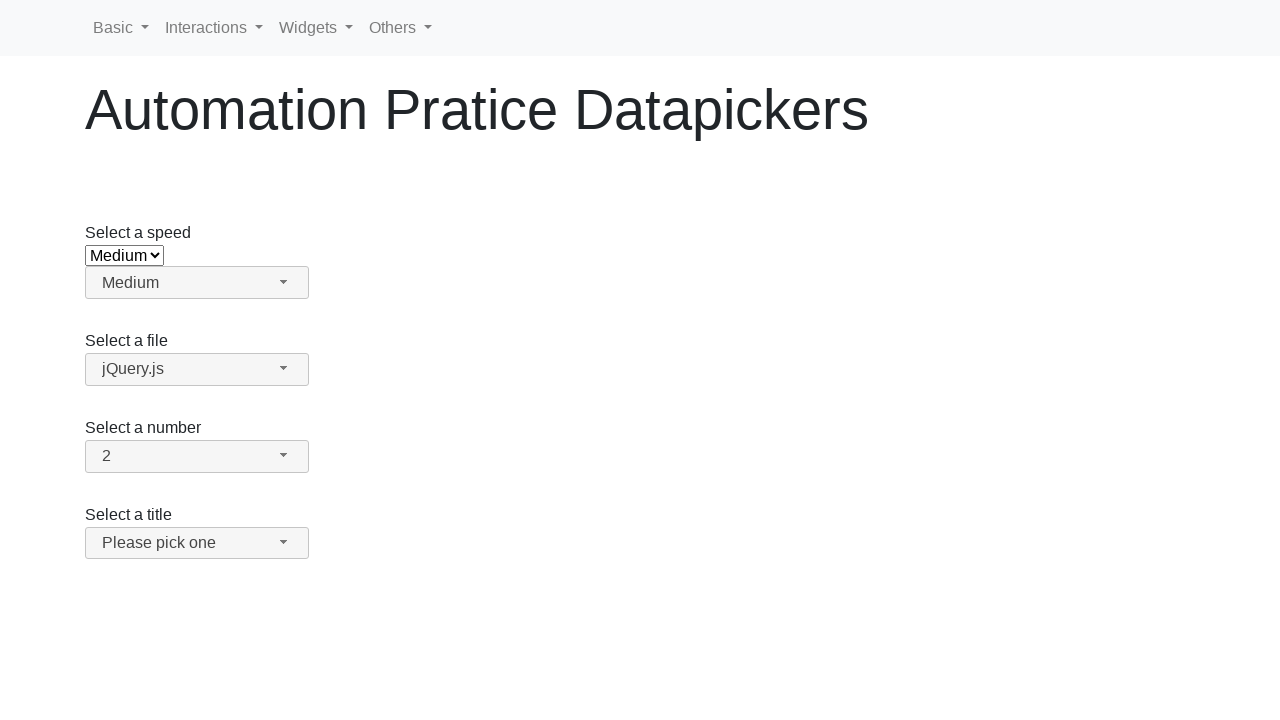

Changed files select display to visible using JavaScript
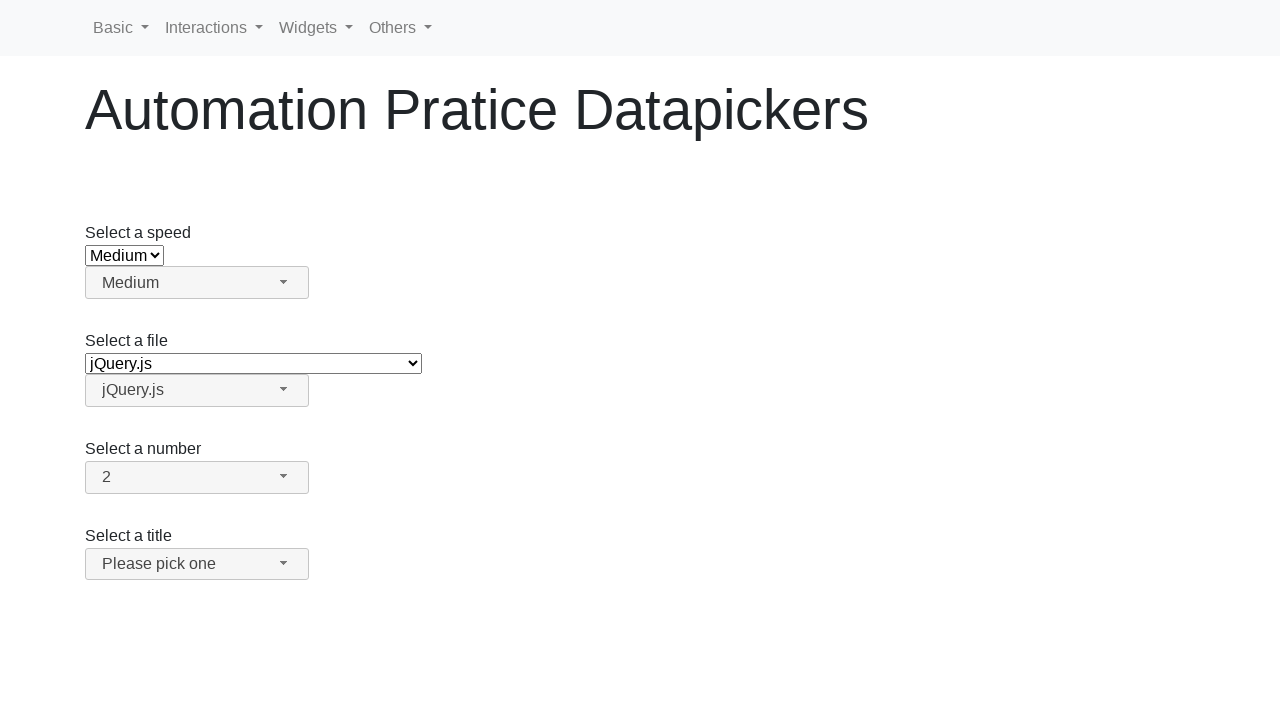

Selected 'Some unknown file' option from files select menu on #files
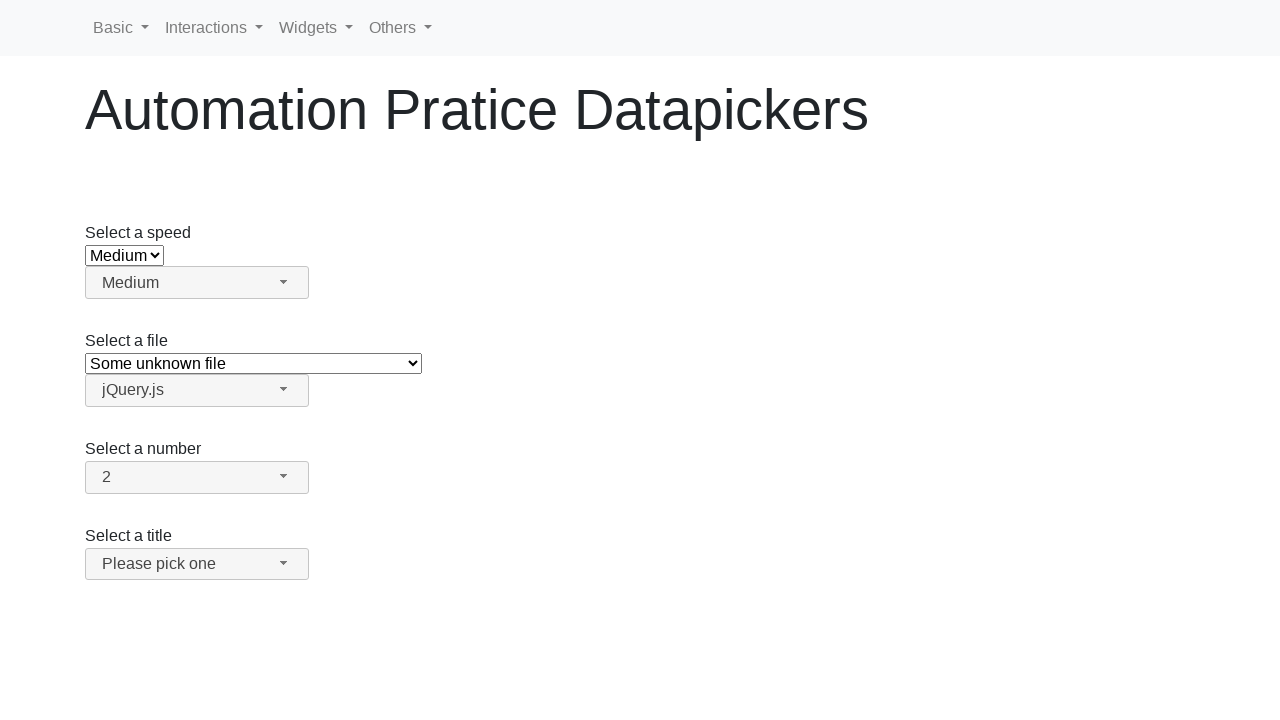

Changed number select display to visible using JavaScript
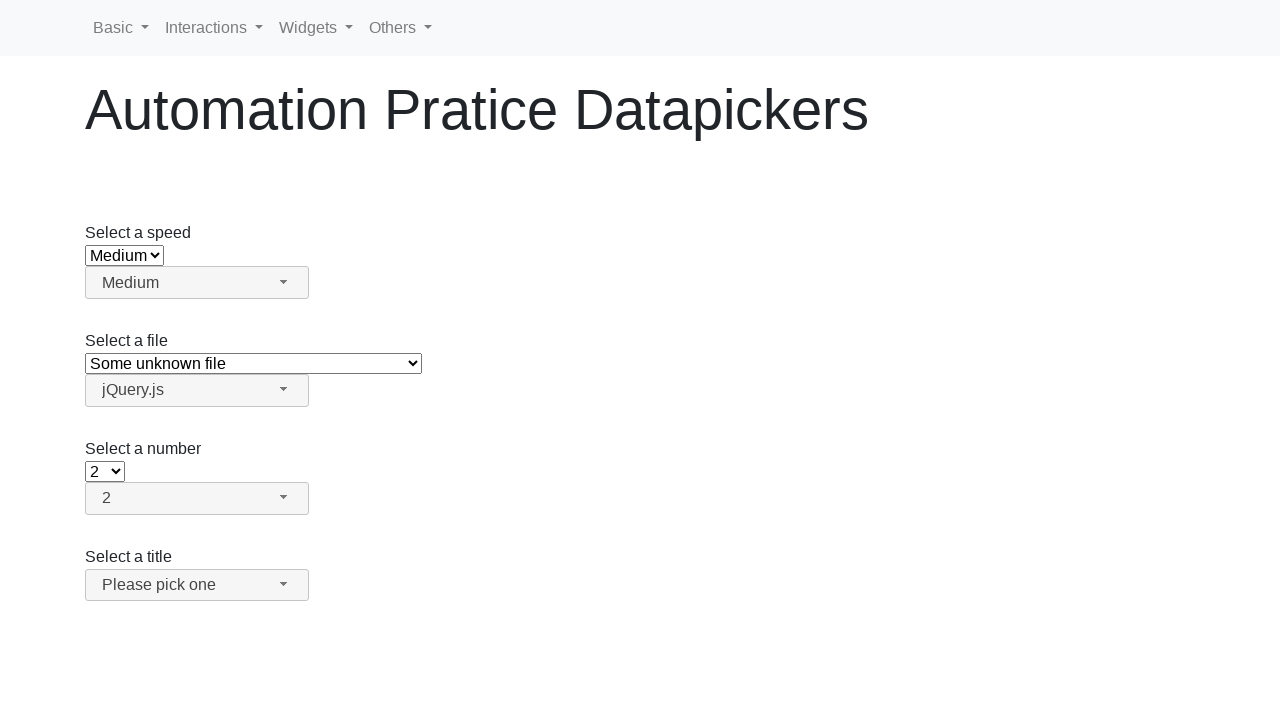

Selected option at index 3 from number select menu on #number
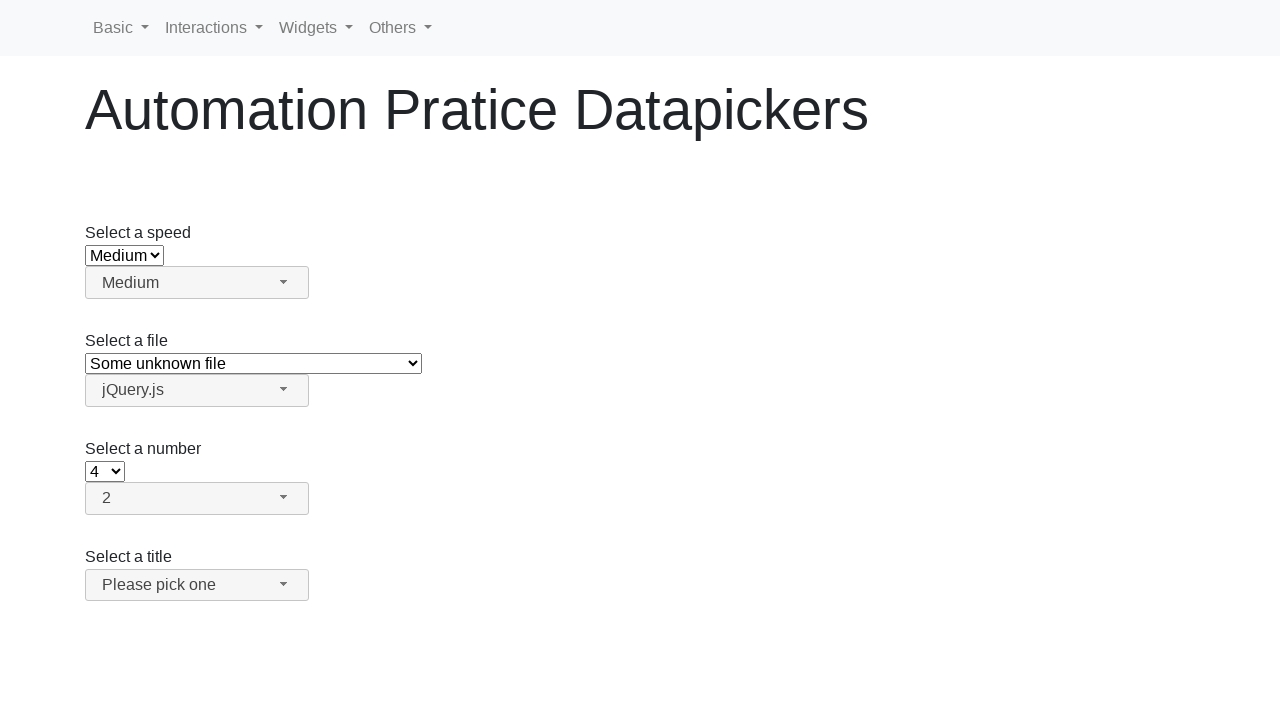

Changed salutation select display to visible using JavaScript
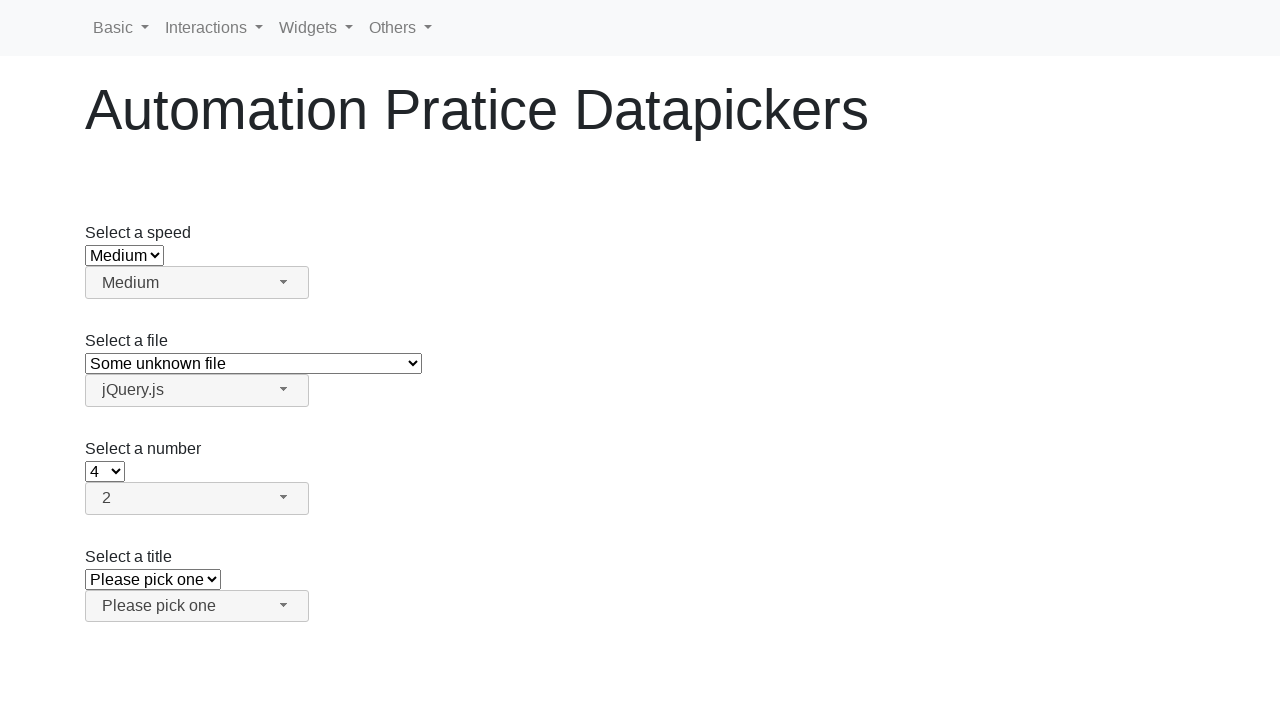

Selected option at index 2 from salutation select menu on #salutation
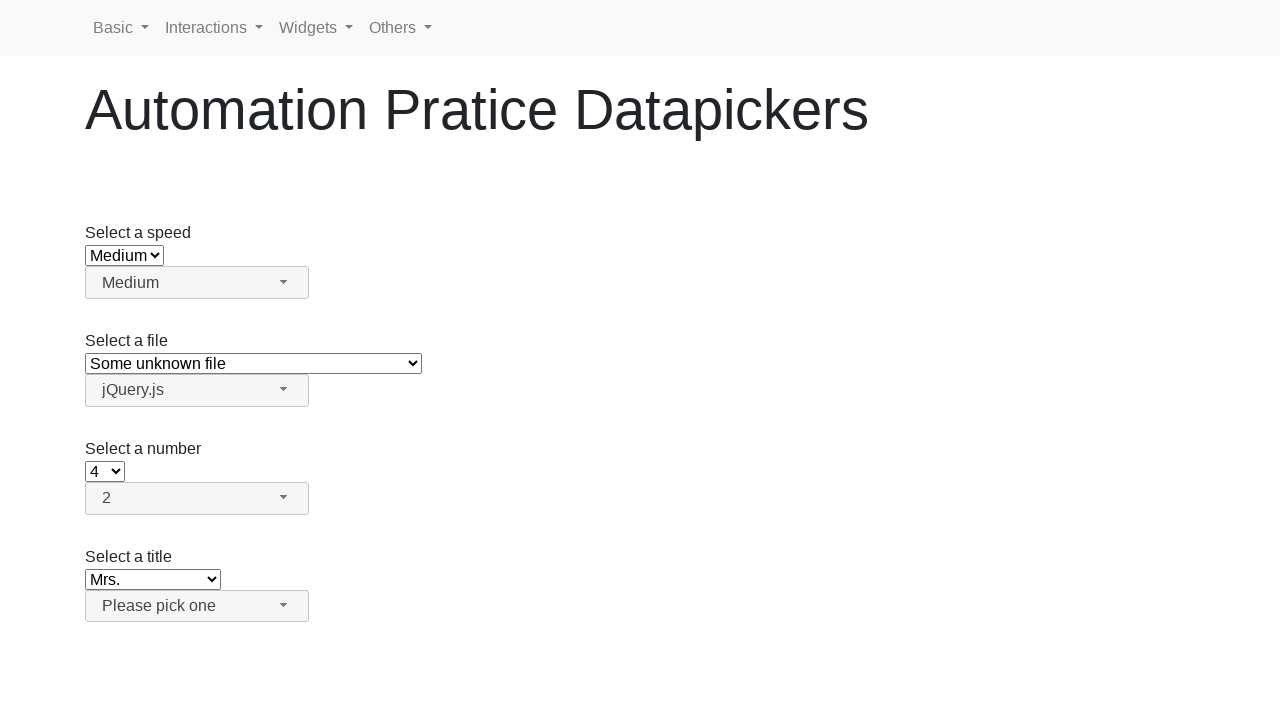

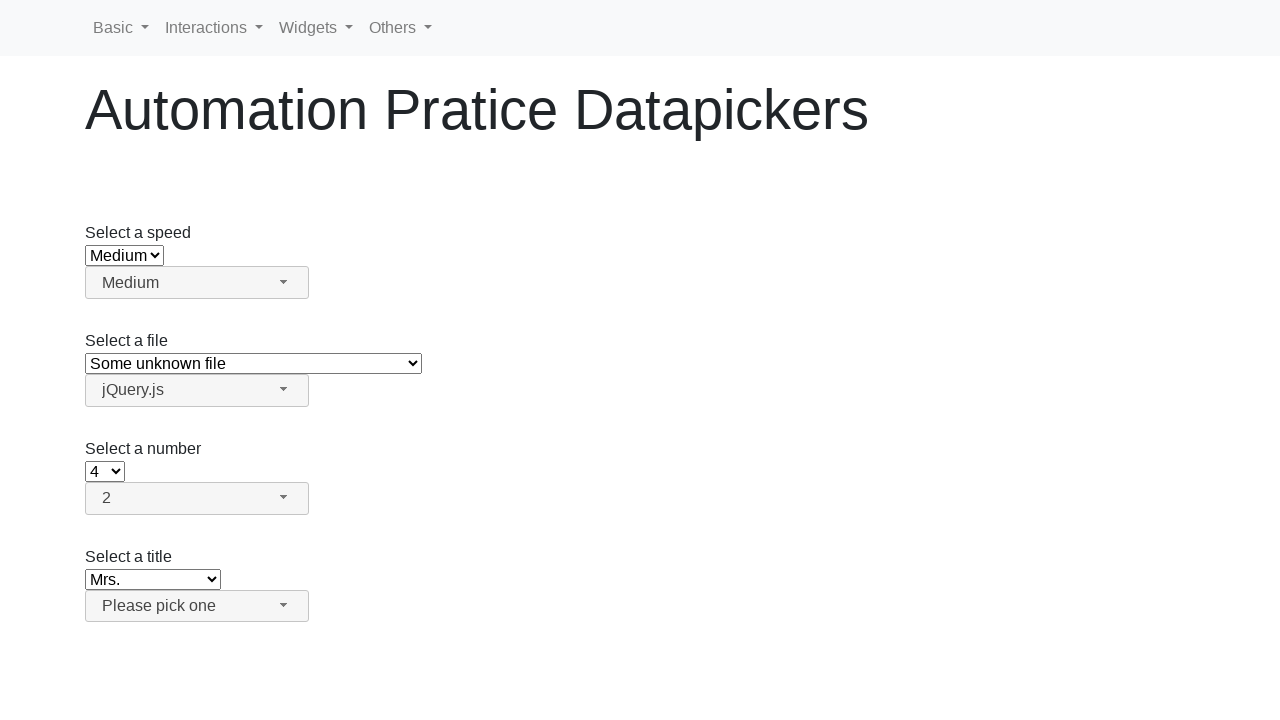